Tests overriding the browser user agent string using CDP Network.setUserAgentOverride command and verifying the change is reflected on the page

Starting URL: https://www.whoishostingthis.com/tools/user-agent/

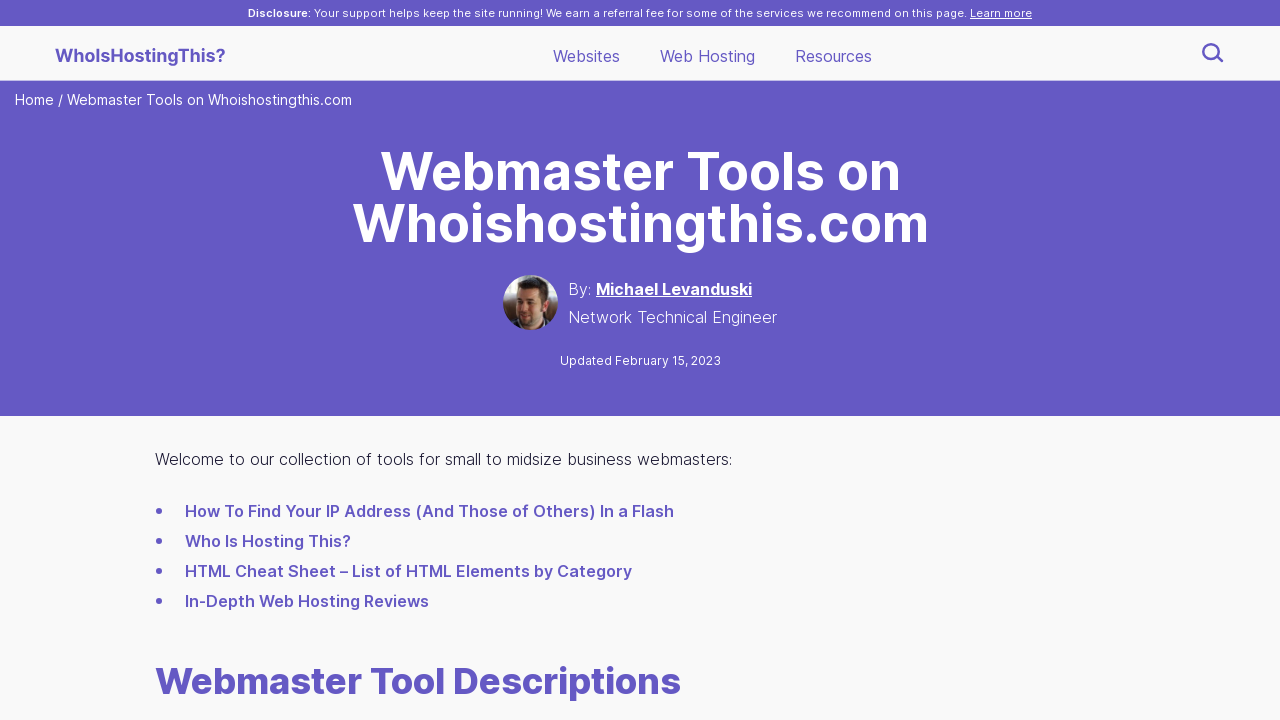

Page loaded - domcontentloaded event fired
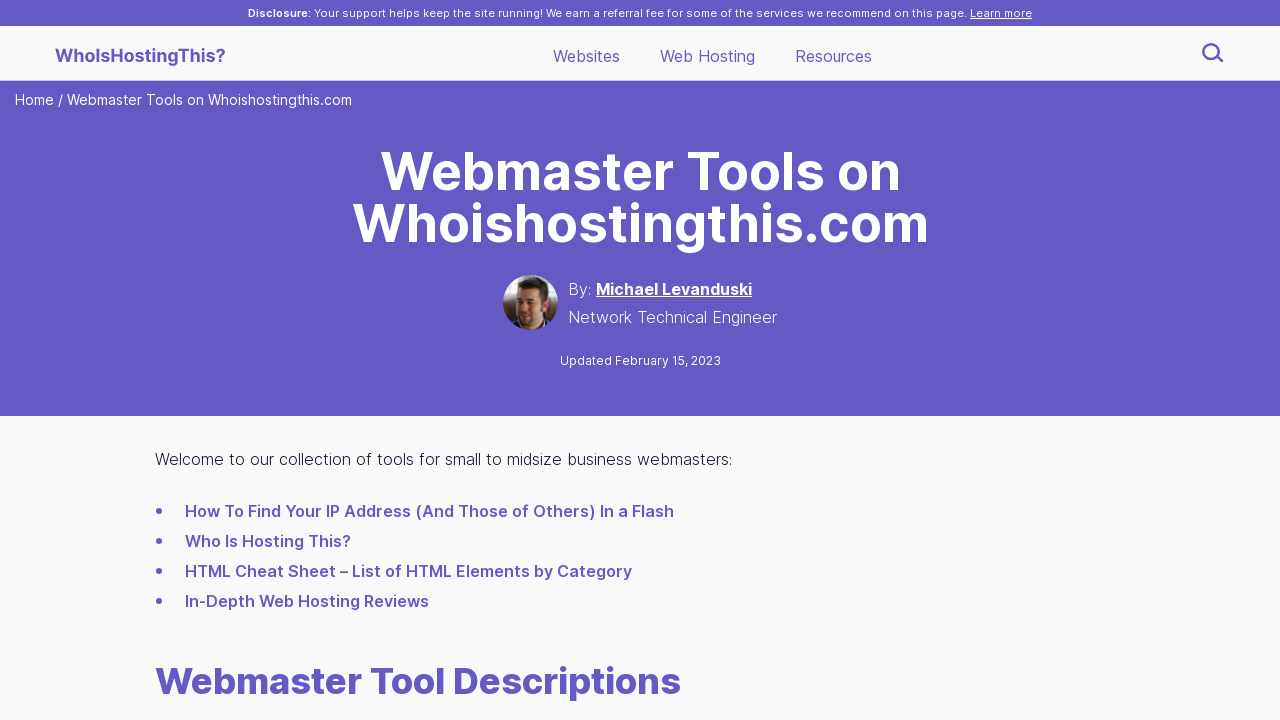

Created new CDP session for network control
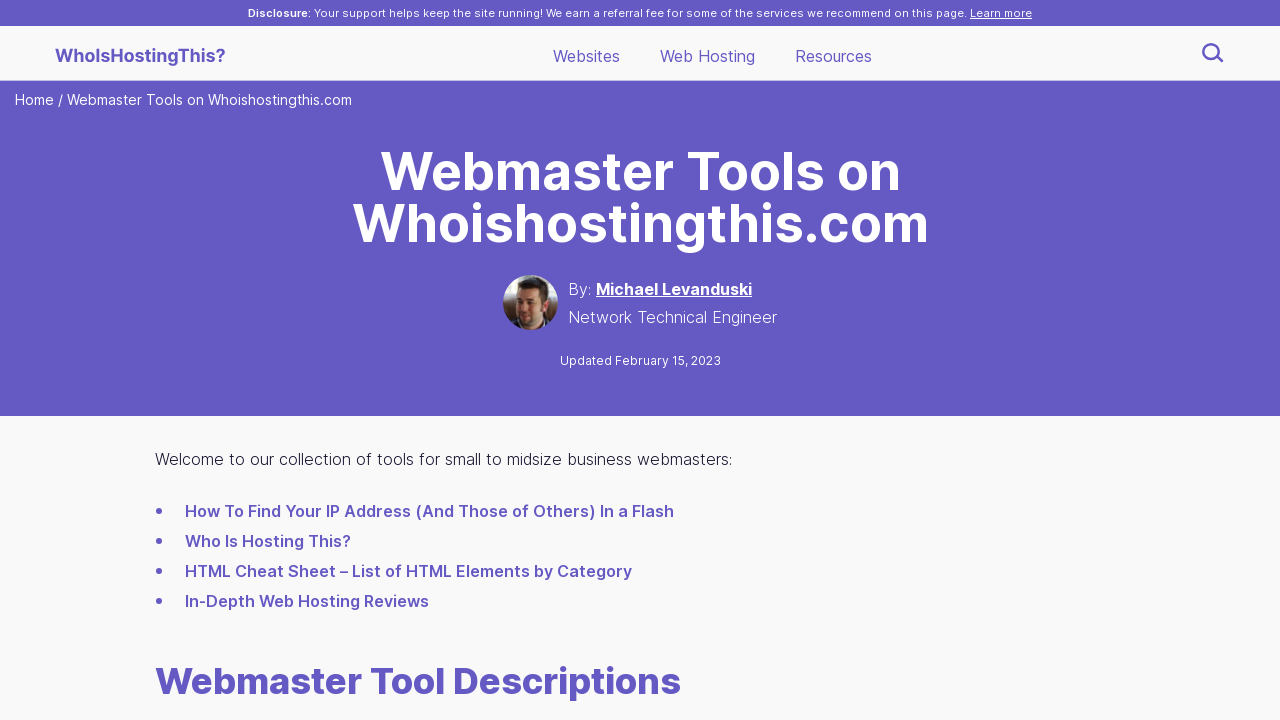

Enabled Network domain via CDP
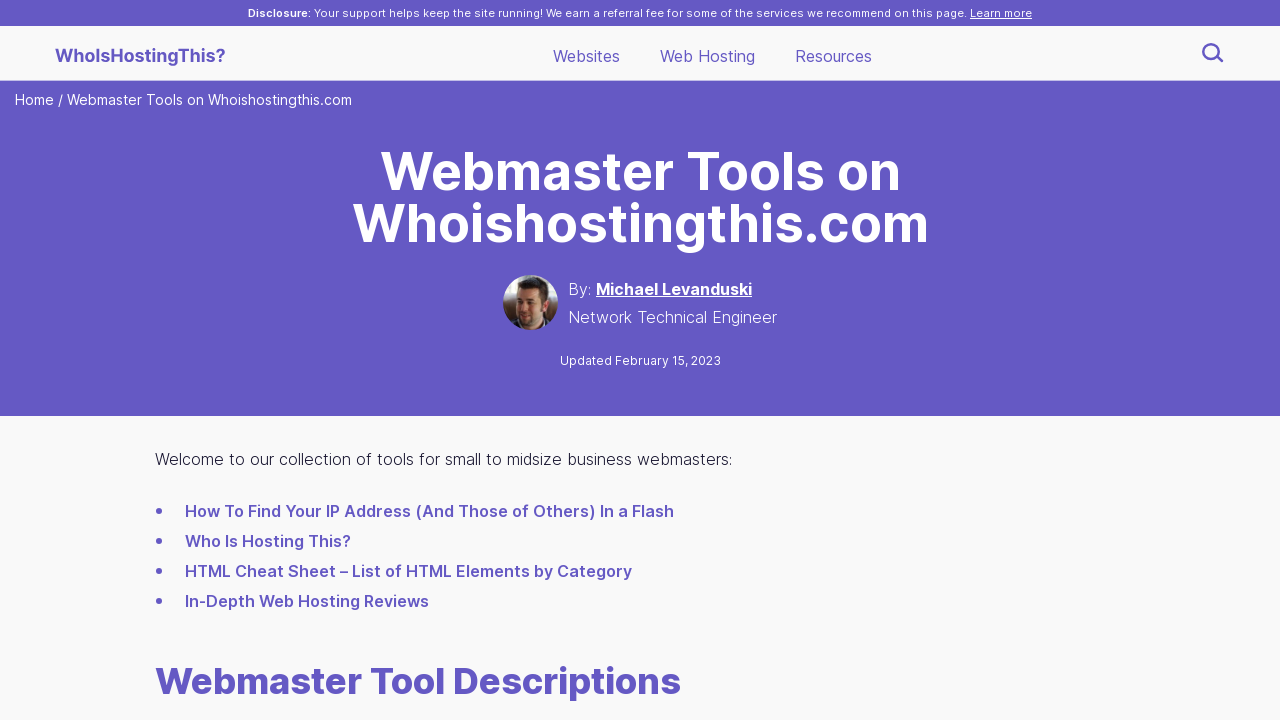

Set user agent override to 'python 2.7' with Windows platform
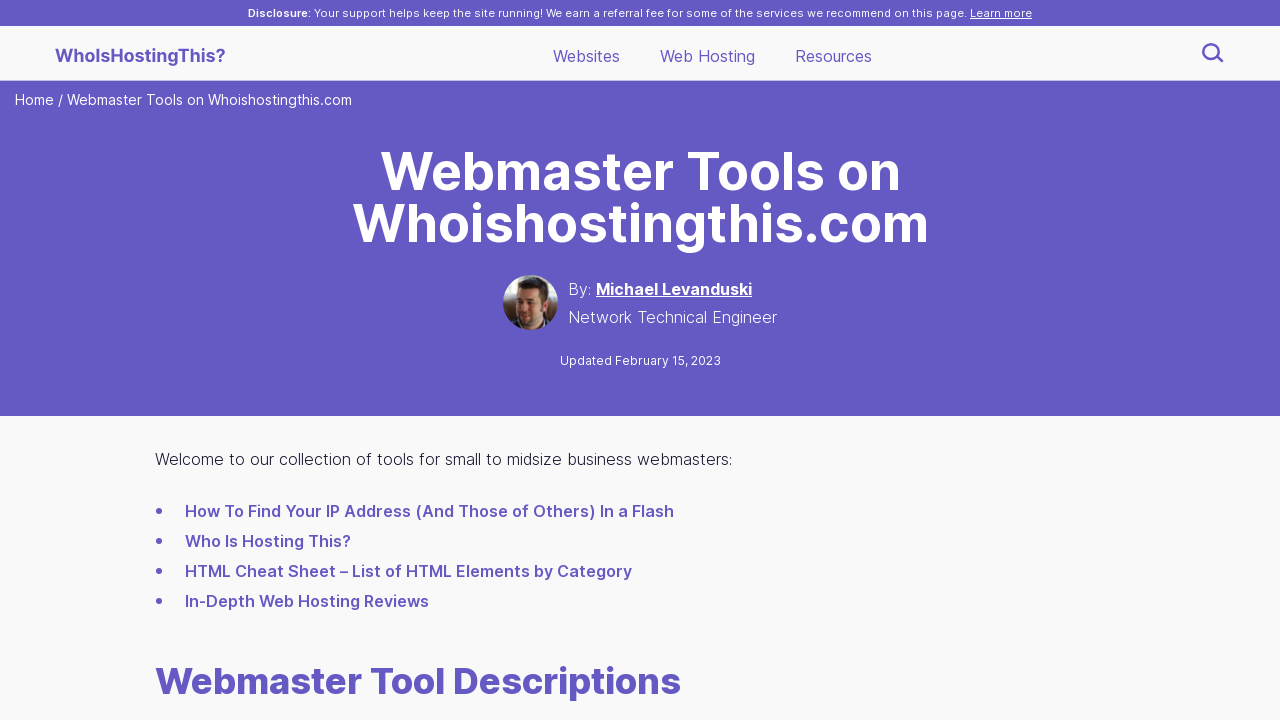

Reloaded page to apply user agent override
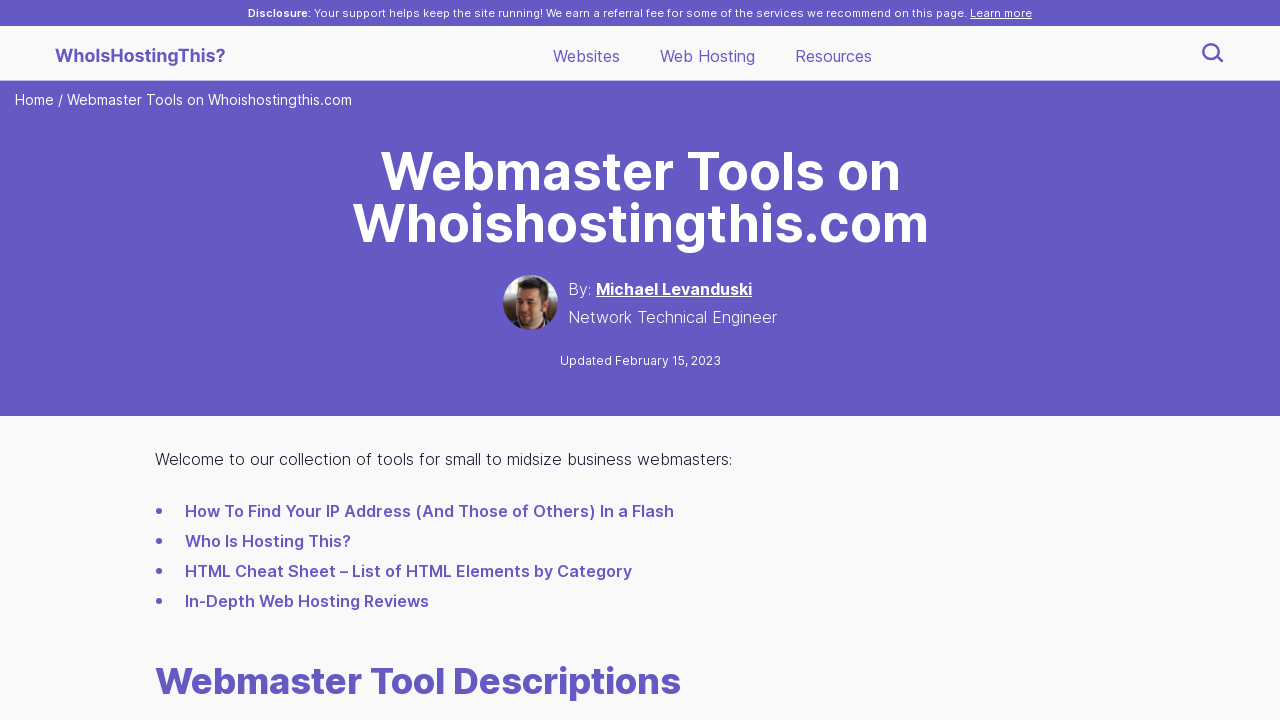

Page reloaded - domcontentloaded event fired with new user agent
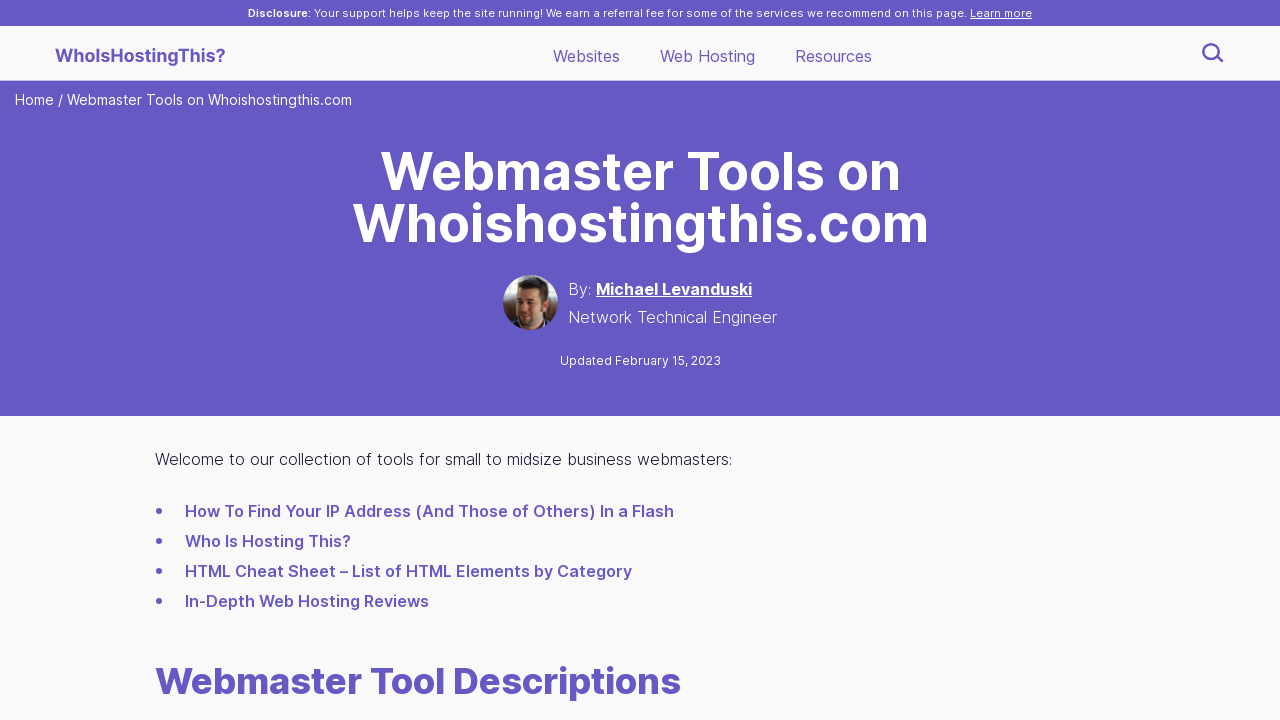

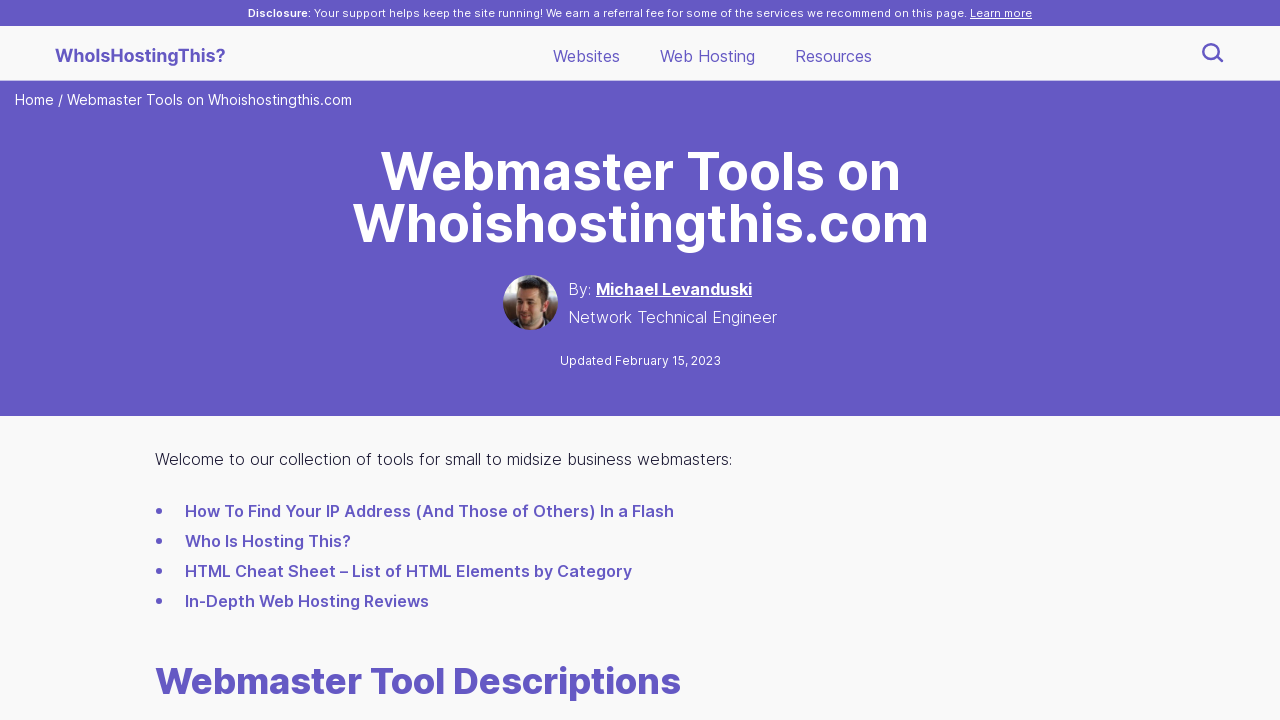